Tests a login modal UI on a demo page by clicking a button to open the modal, filling in username and password fields, submitting the form, and verifying the modal closes after submission.

Starting URL: https://erikdark.github.io/Qa_autotests_reg_form_pop_up/

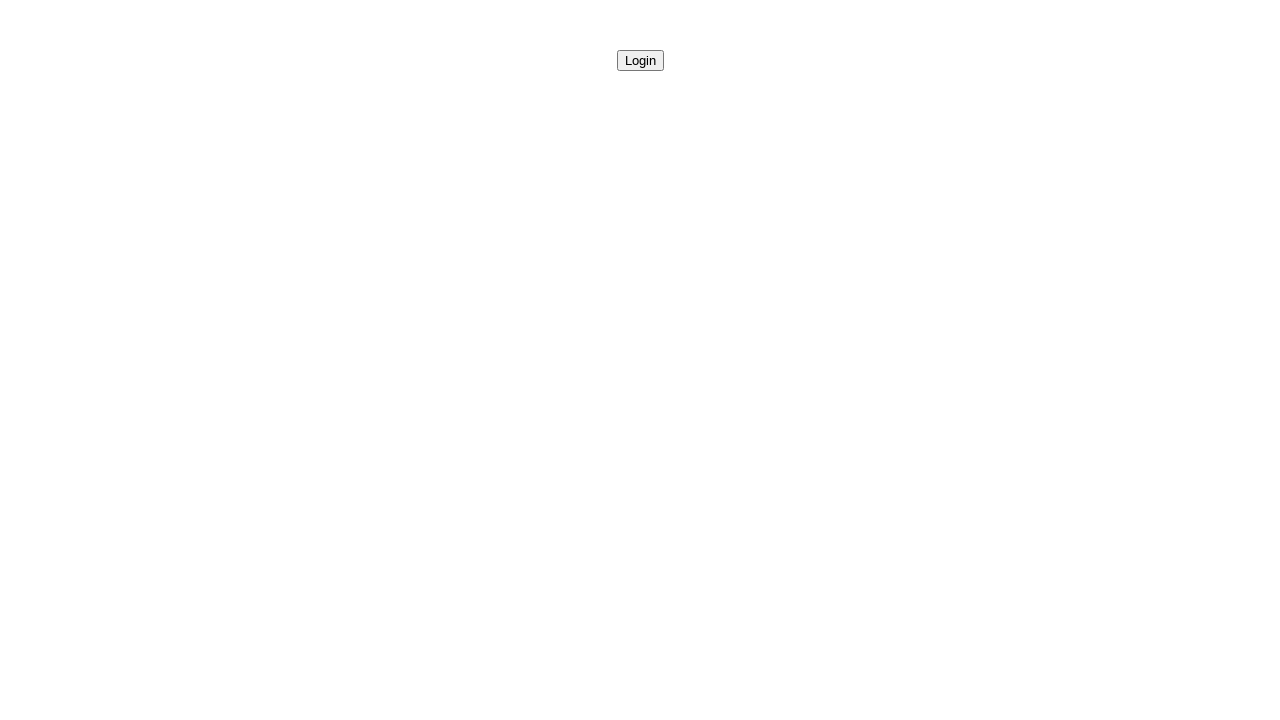

Waited for login modal button to be present
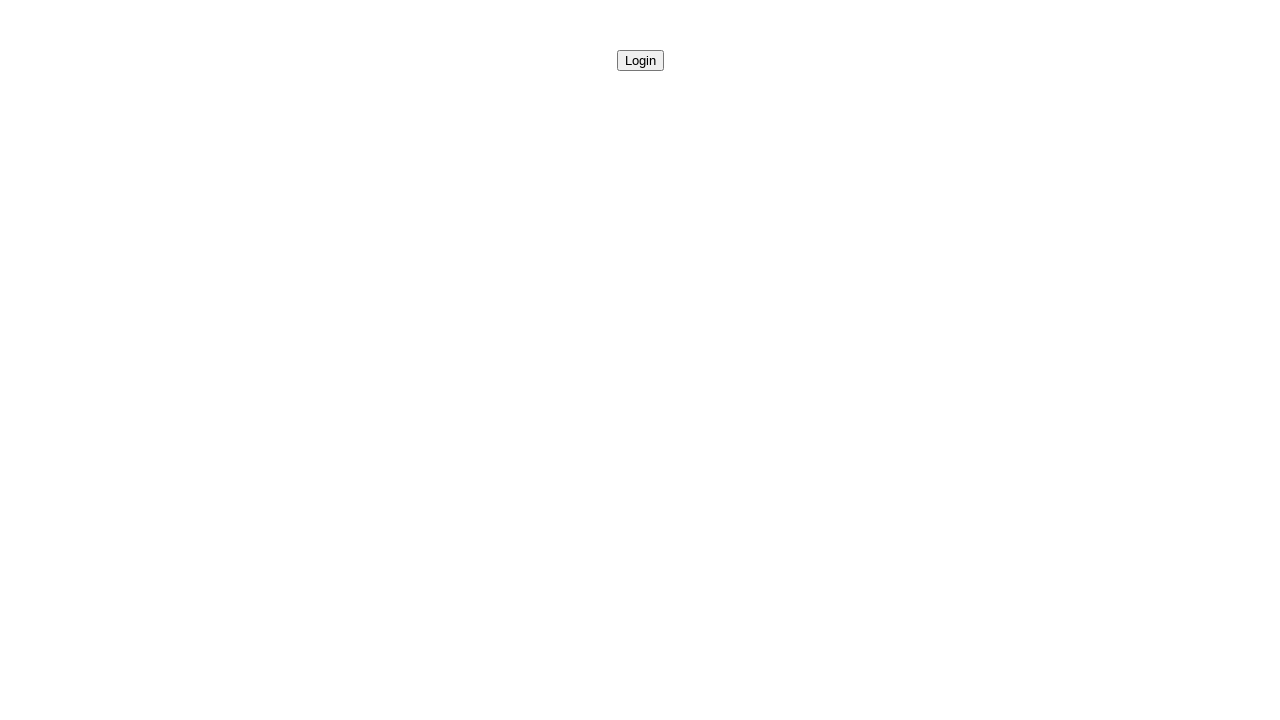

Clicked button to open login modal at (640, 60) on #openModalButton
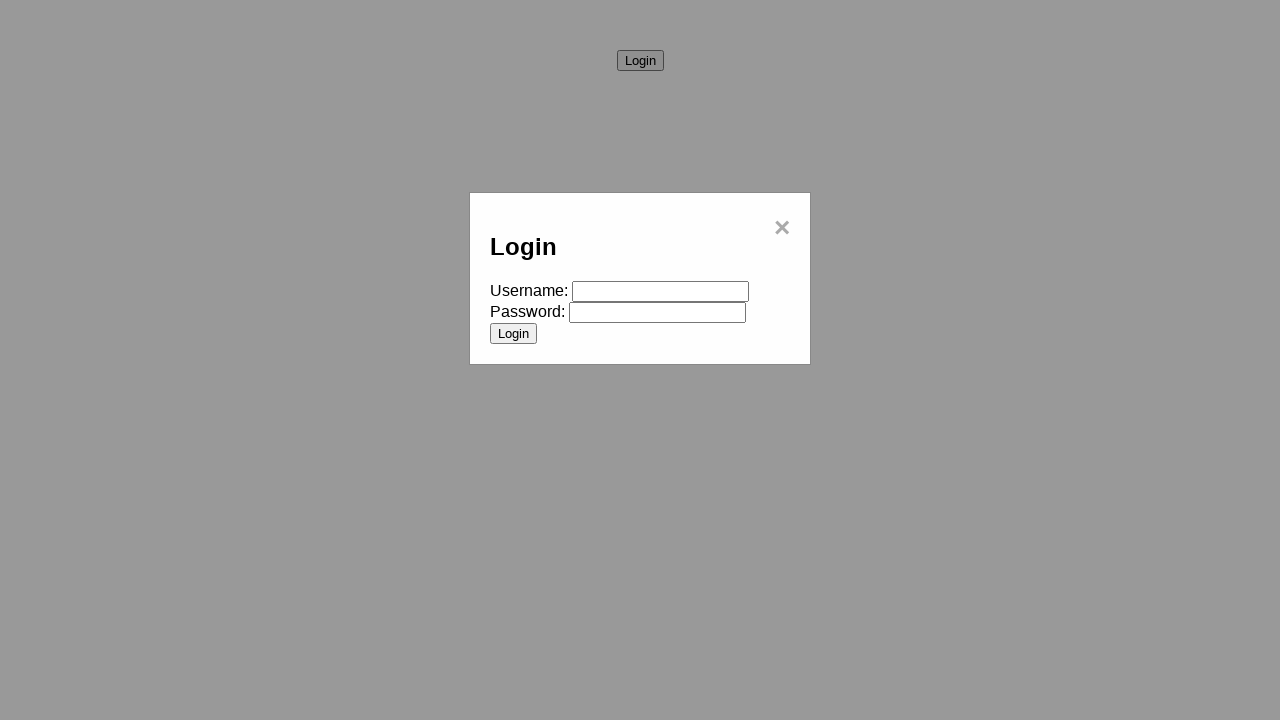

Login modal became visible
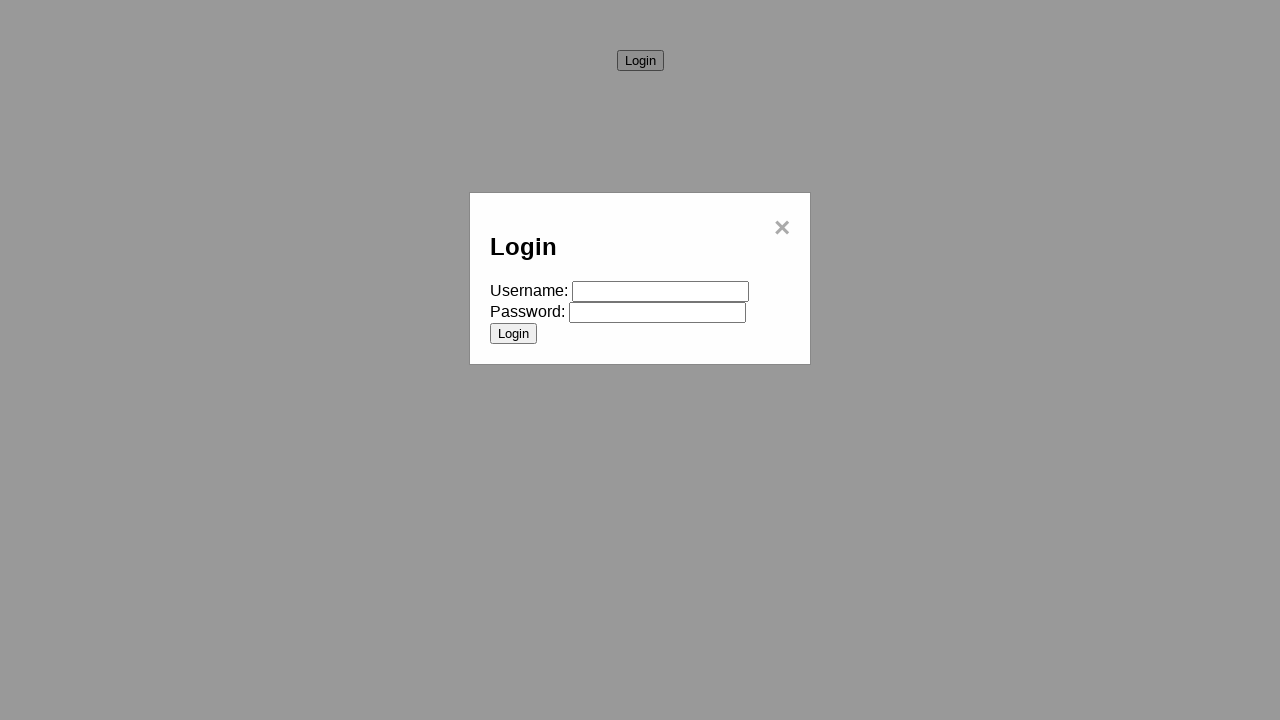

Filled username field with 'testuser' on #username
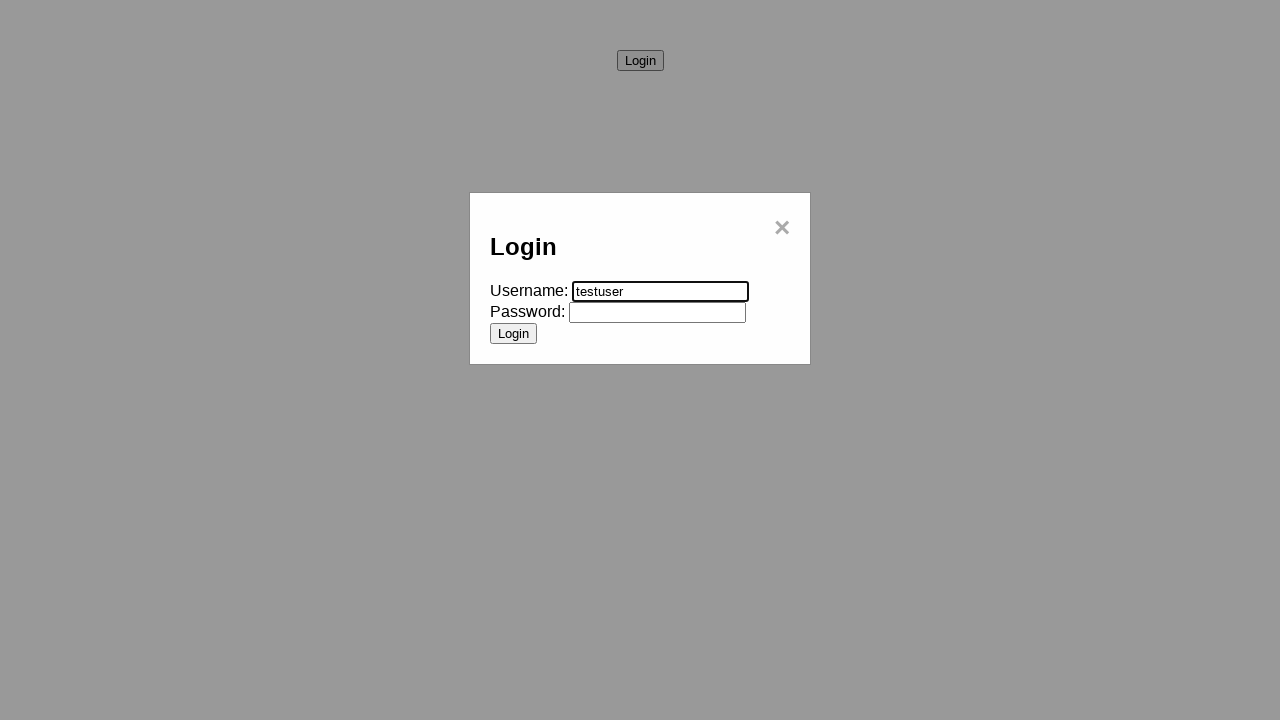

Filled password field with 'password123' on #password
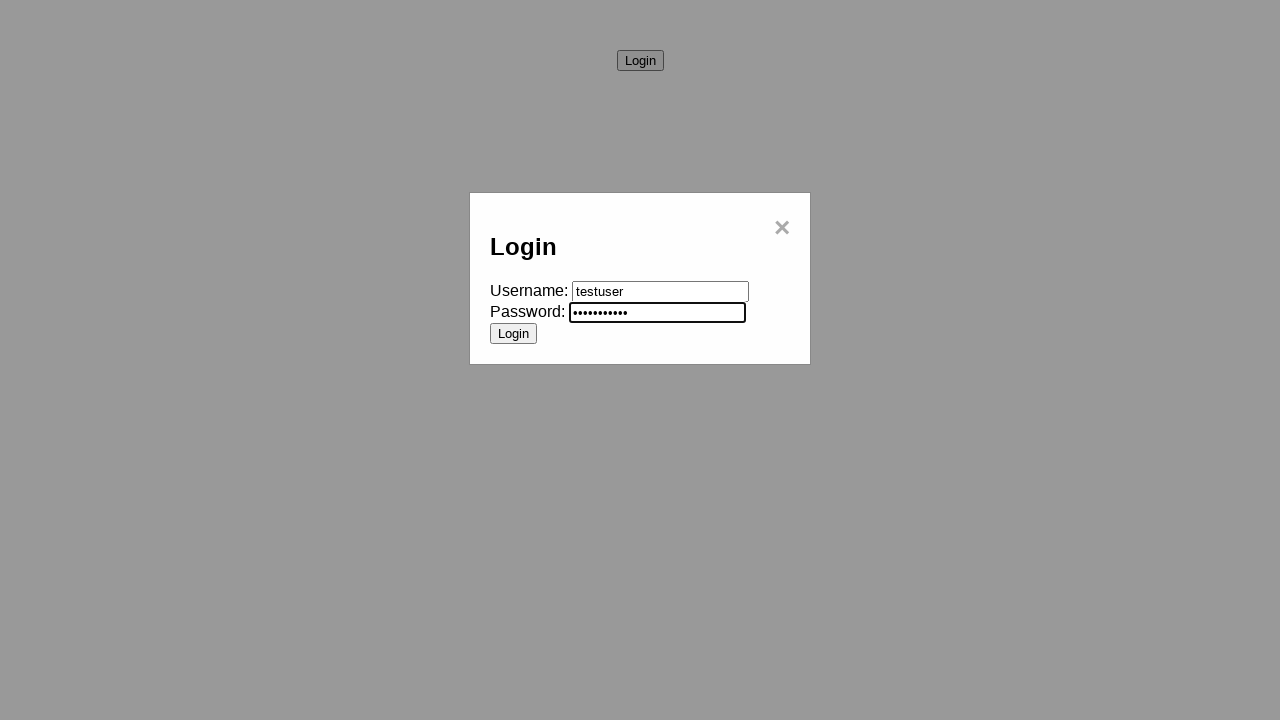

Clicked login submit button at (514, 333) on #loginForm button[type='submit']
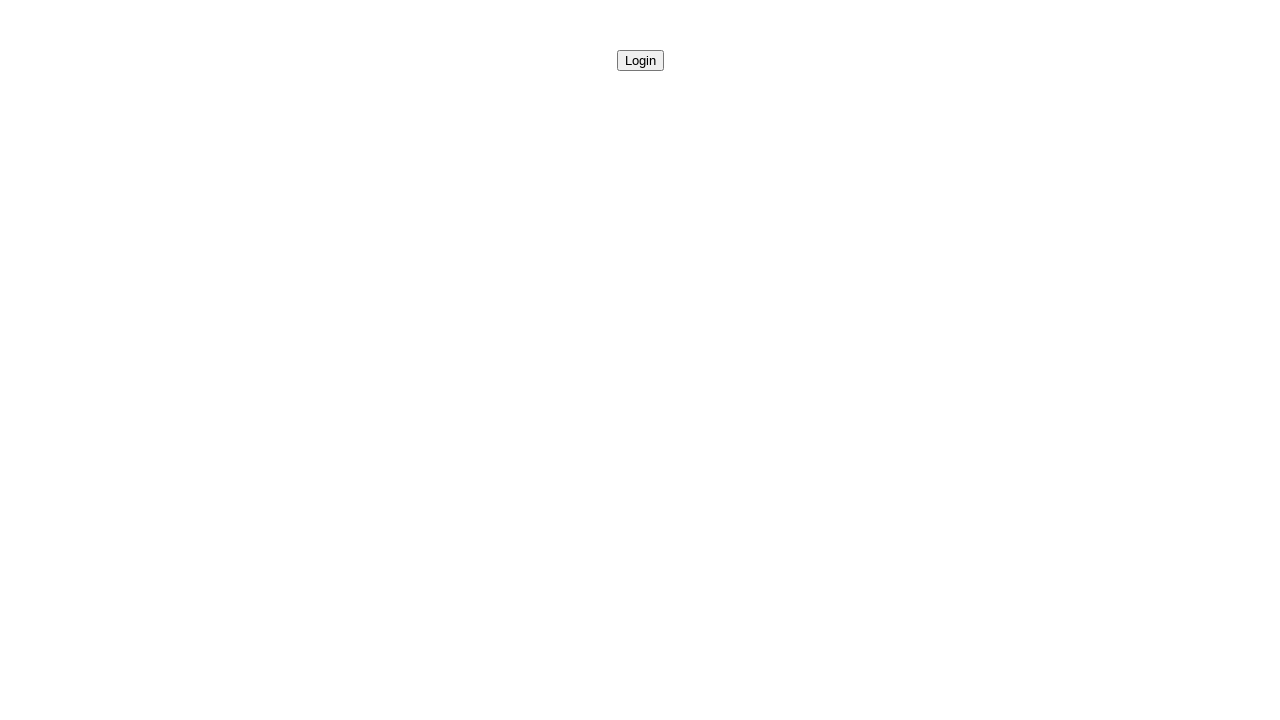

Login modal closed after form submission
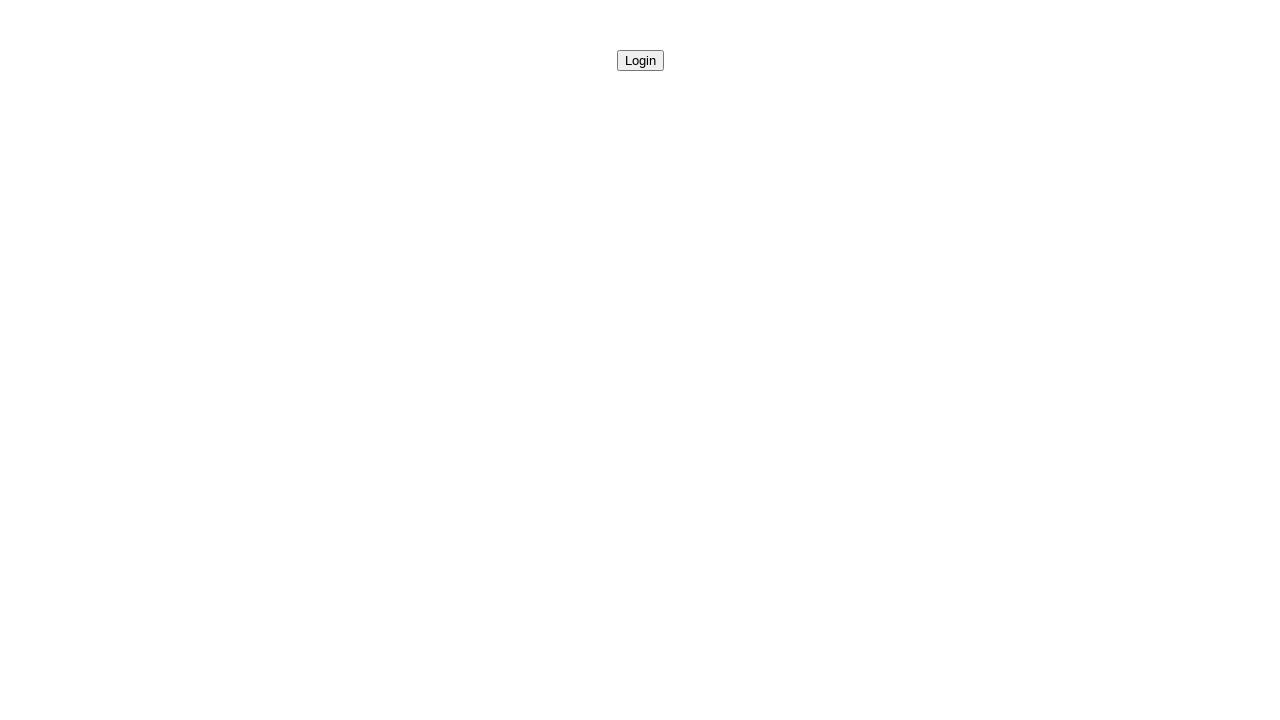

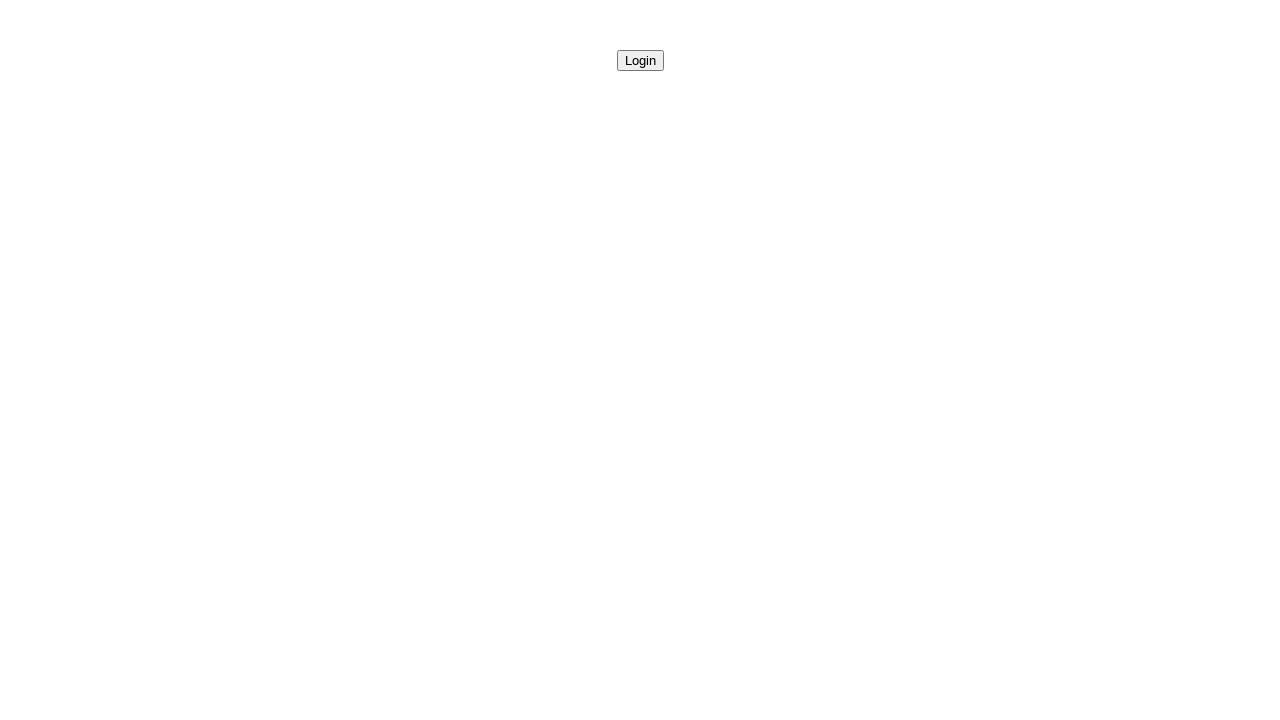